Tests that todo data persists after page reload, maintaining completed state

Starting URL: https://demo.playwright.dev/todomvc

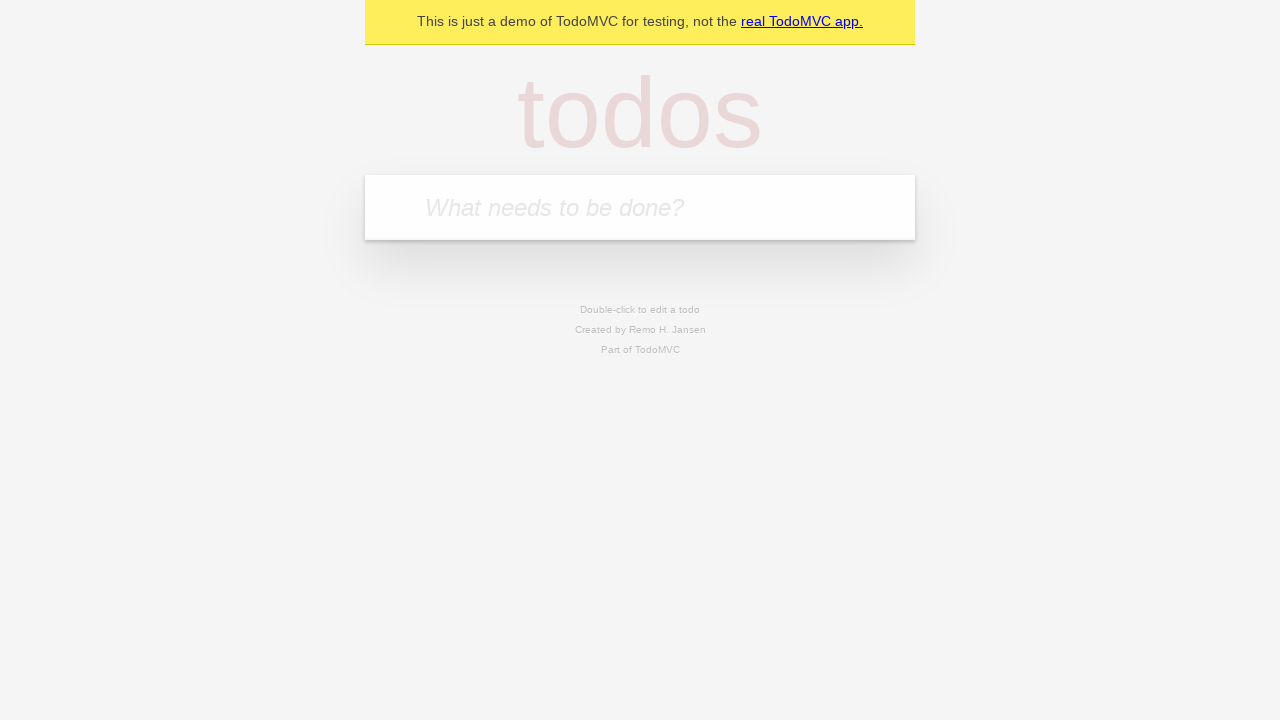

Filled todo input with 'buy some cheese' on internal:attr=[placeholder="What needs to be done?"i]
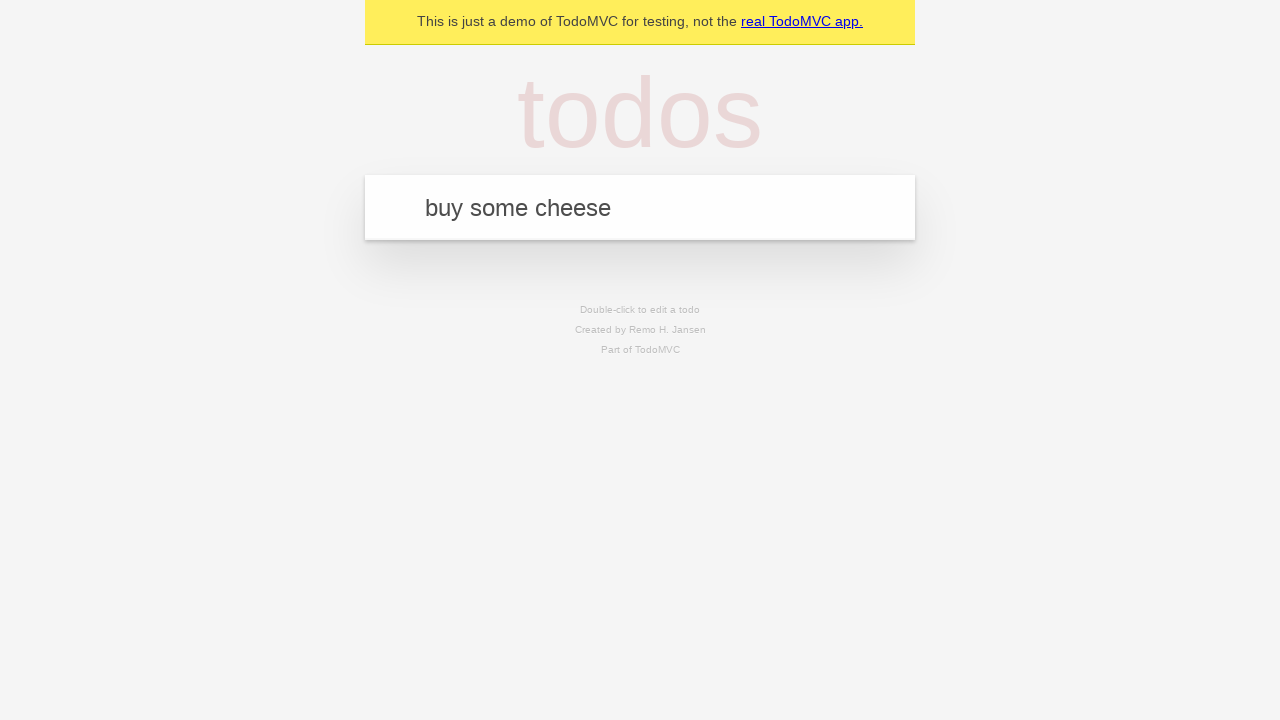

Pressed Enter to create first todo on internal:attr=[placeholder="What needs to be done?"i]
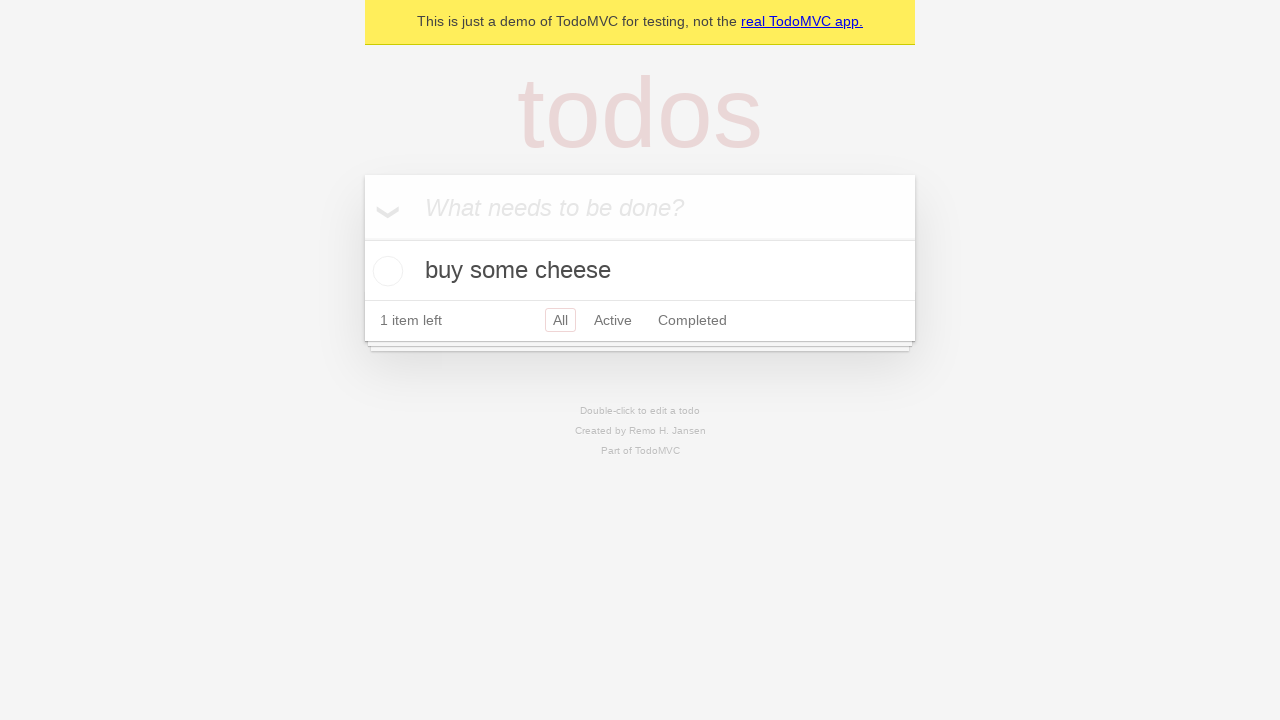

Filled todo input with 'feed the cat' on internal:attr=[placeholder="What needs to be done?"i]
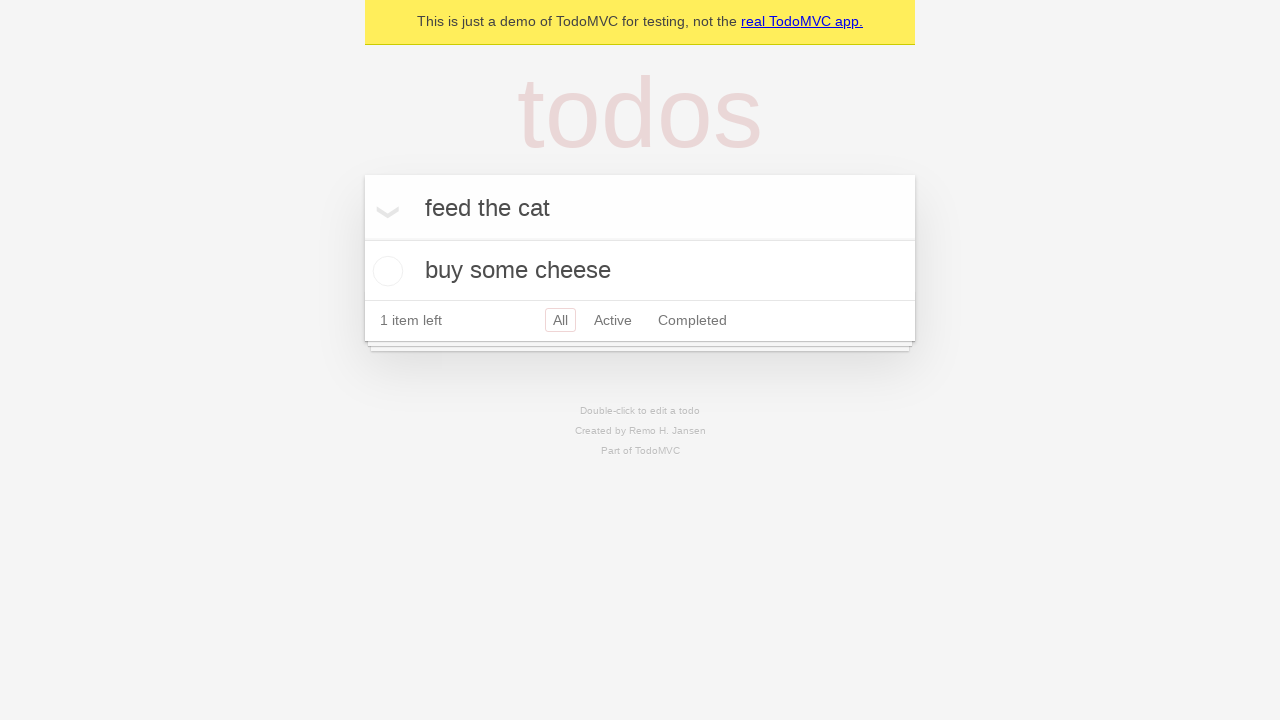

Pressed Enter to create second todo on internal:attr=[placeholder="What needs to be done?"i]
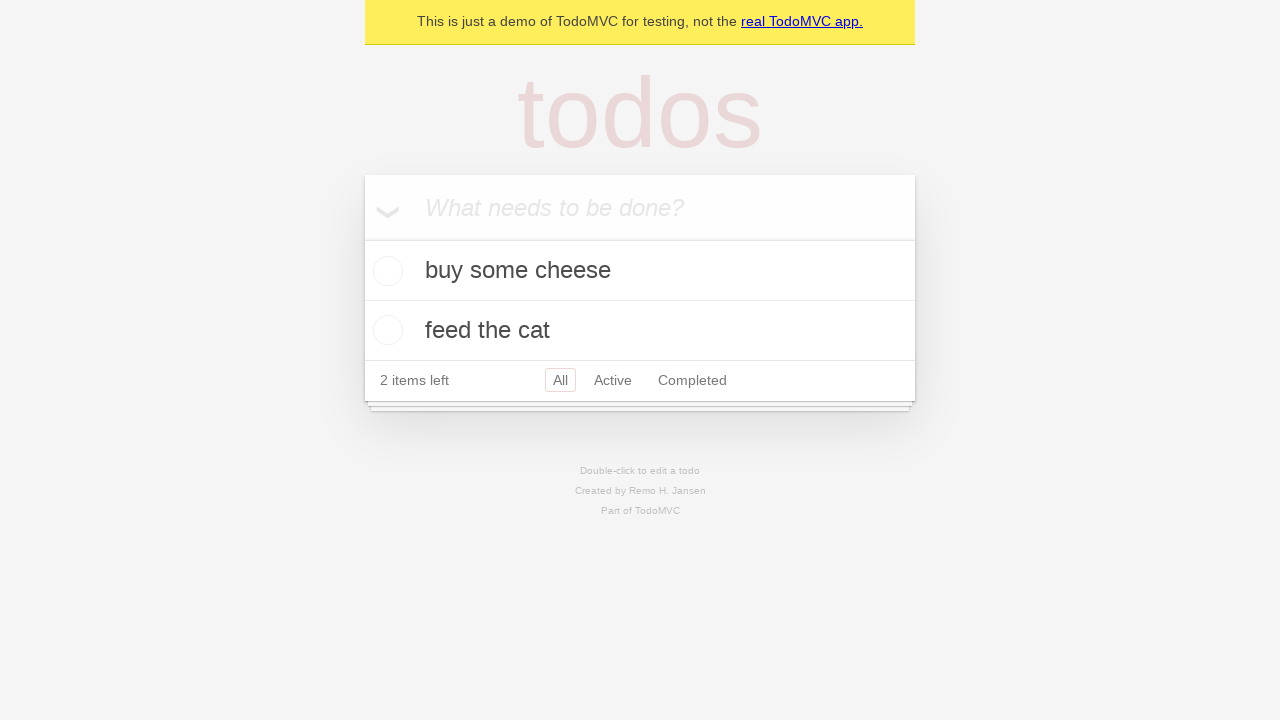

Checked the first todo item at (385, 271) on internal:testid=[data-testid="todo-item"s] >> nth=0 >> internal:role=checkbox
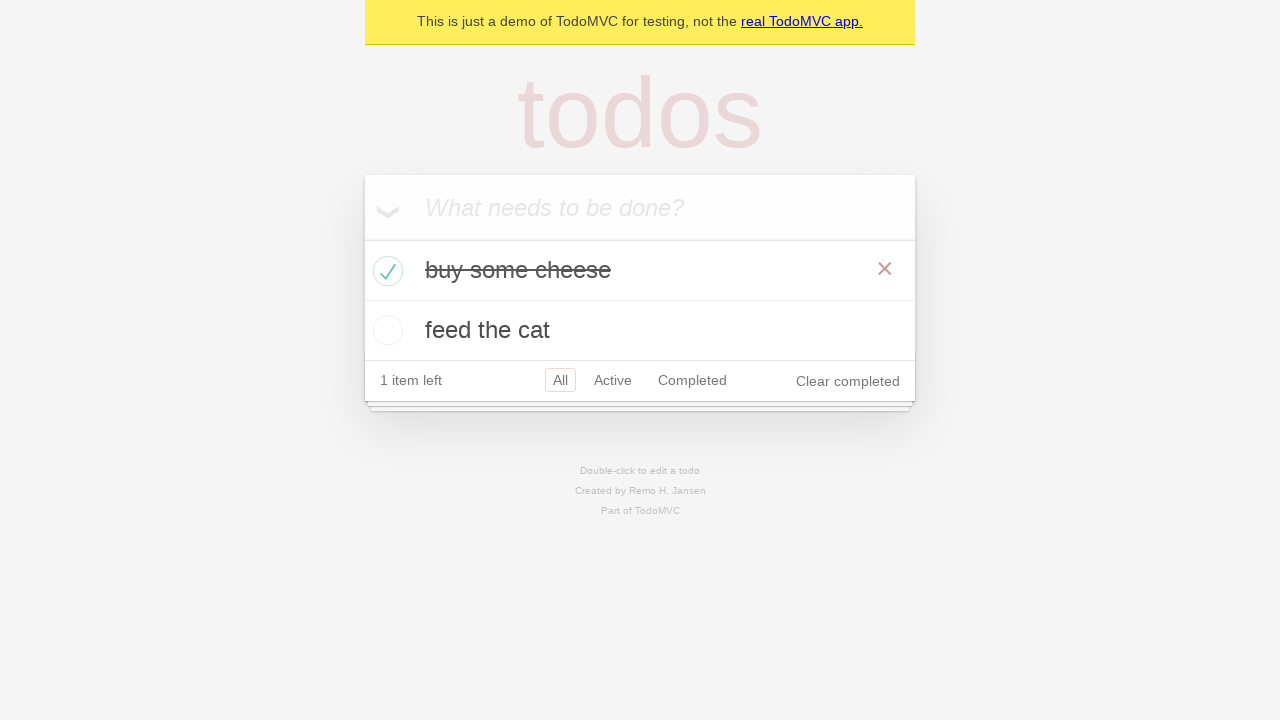

Reloaded the page
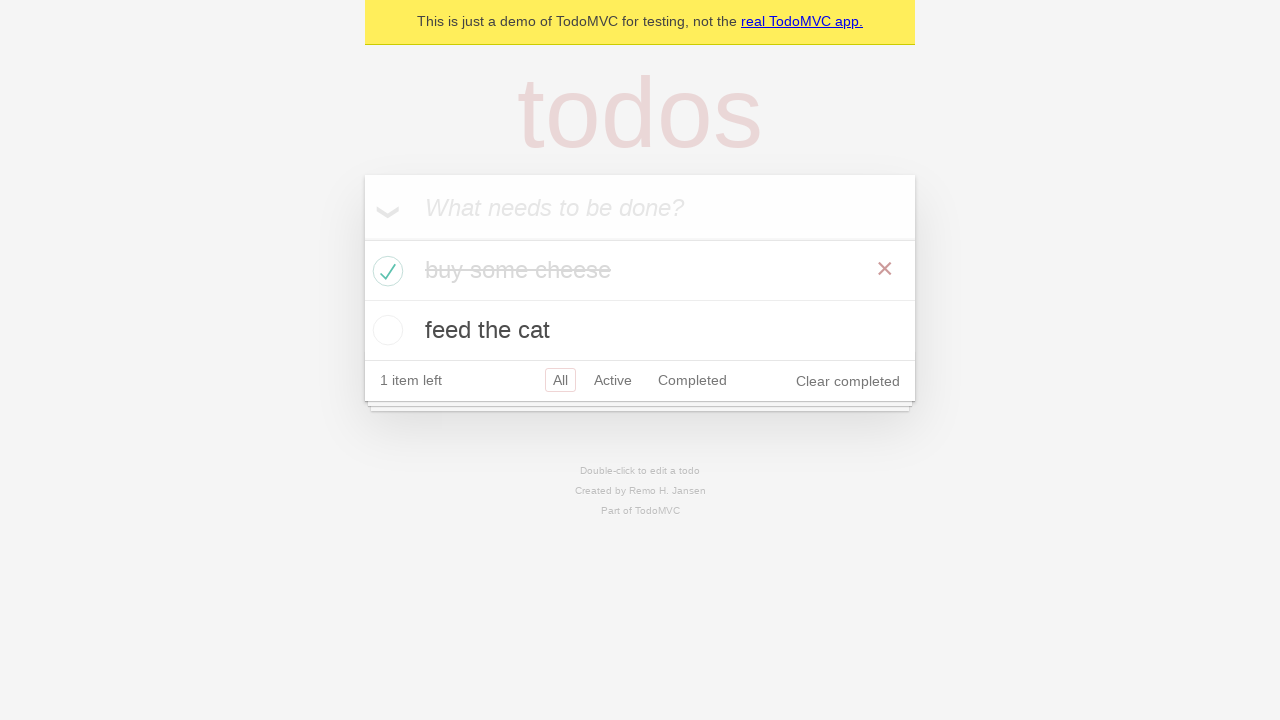

Waited for todos to load after page reload
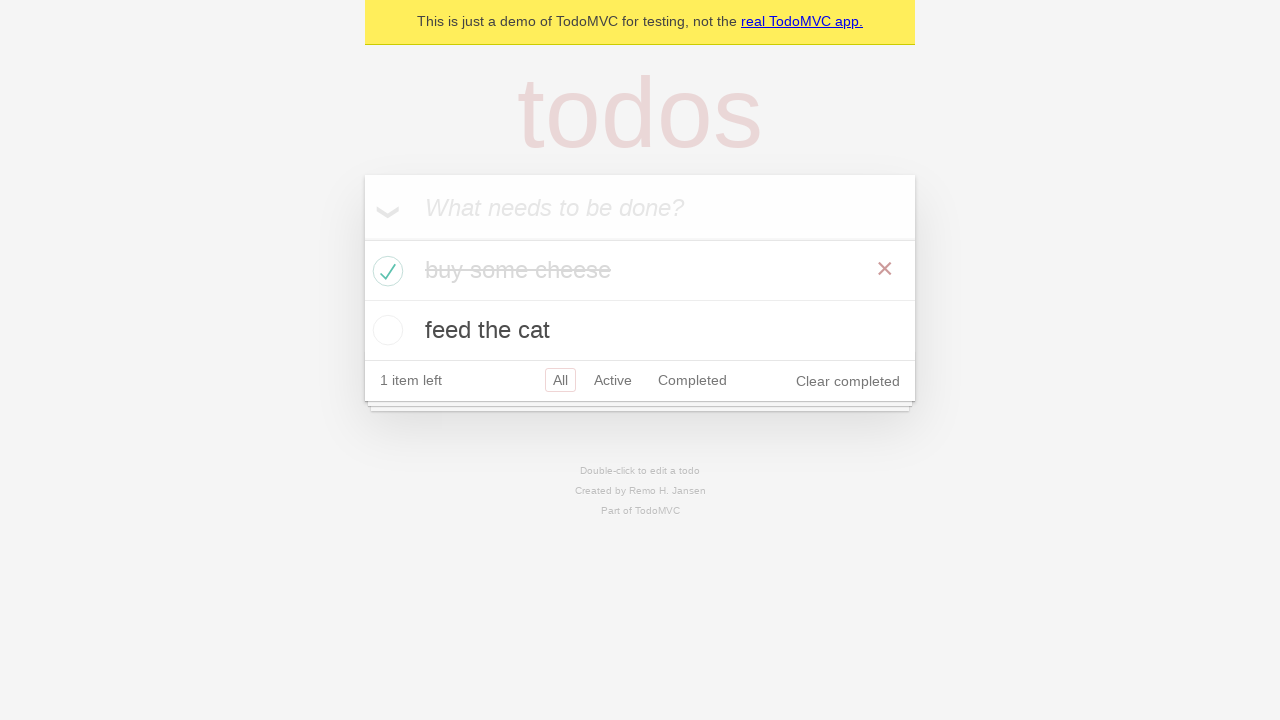

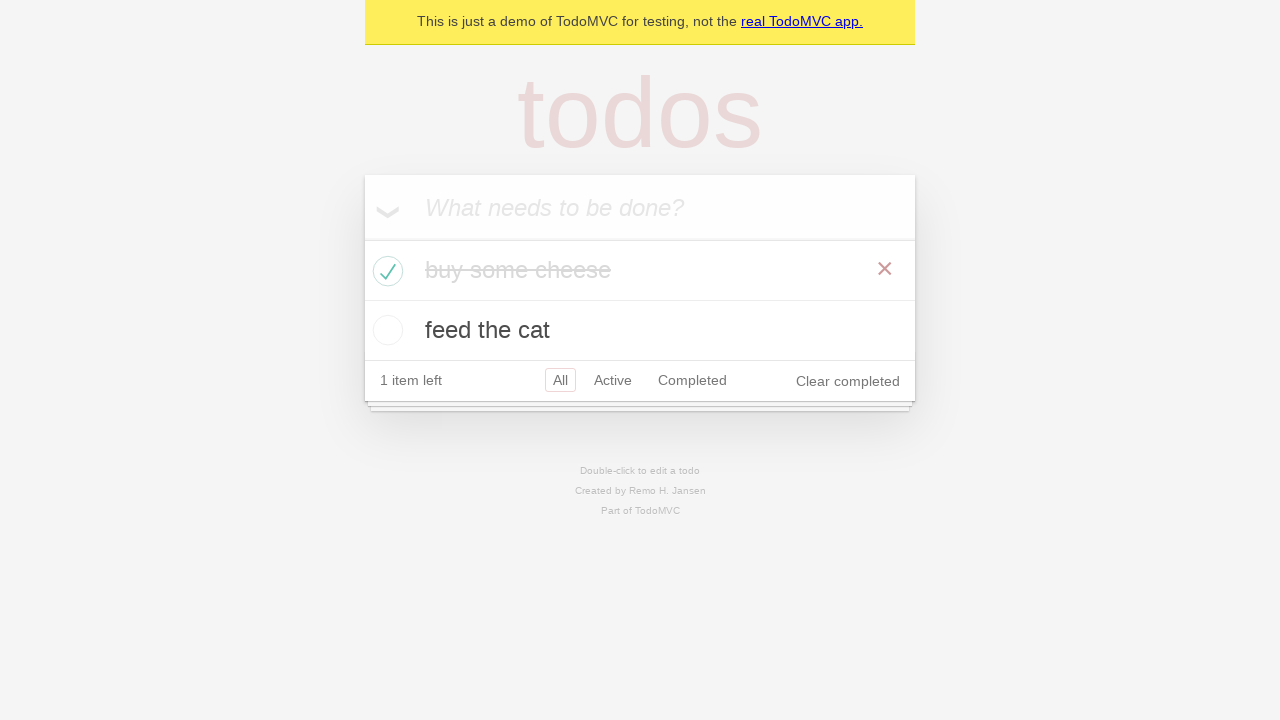